Tests form input functionality by locating the first input field on the page and entering text into it

Starting URL: https://formy-project.herokuapp.com/form

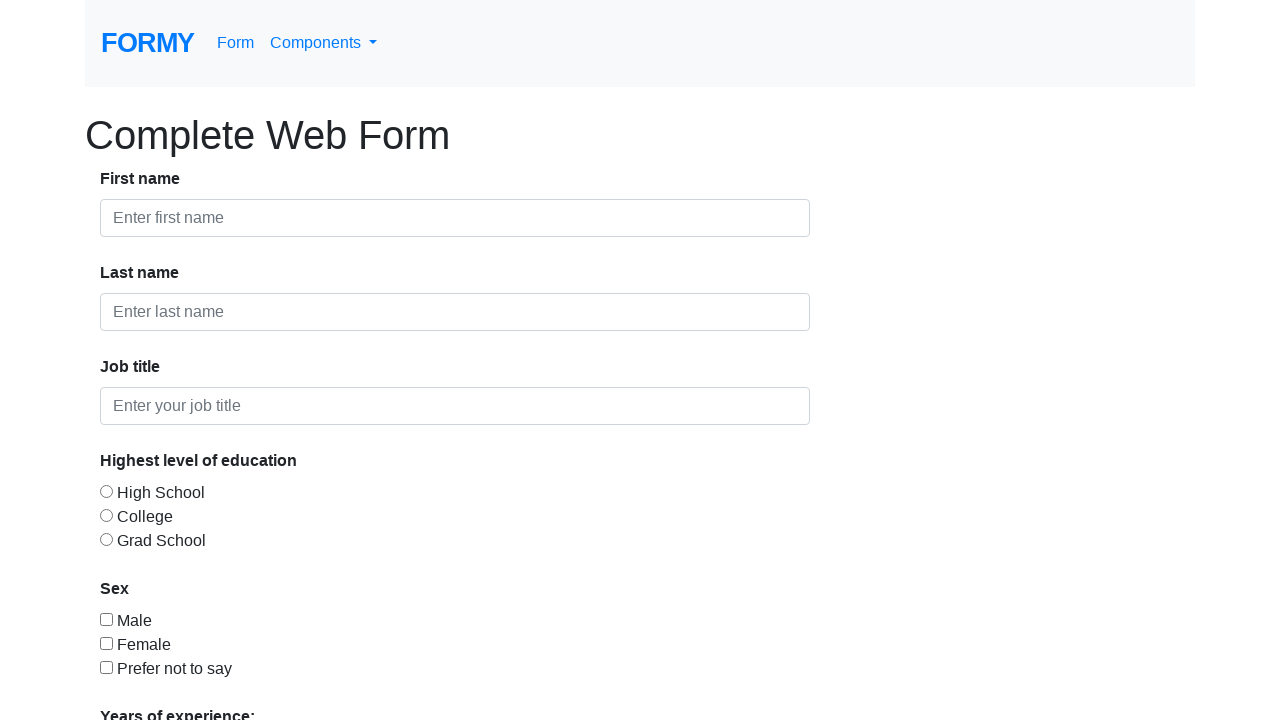

Filled first input field with 'Nu mai are mere' on input >> nth=0
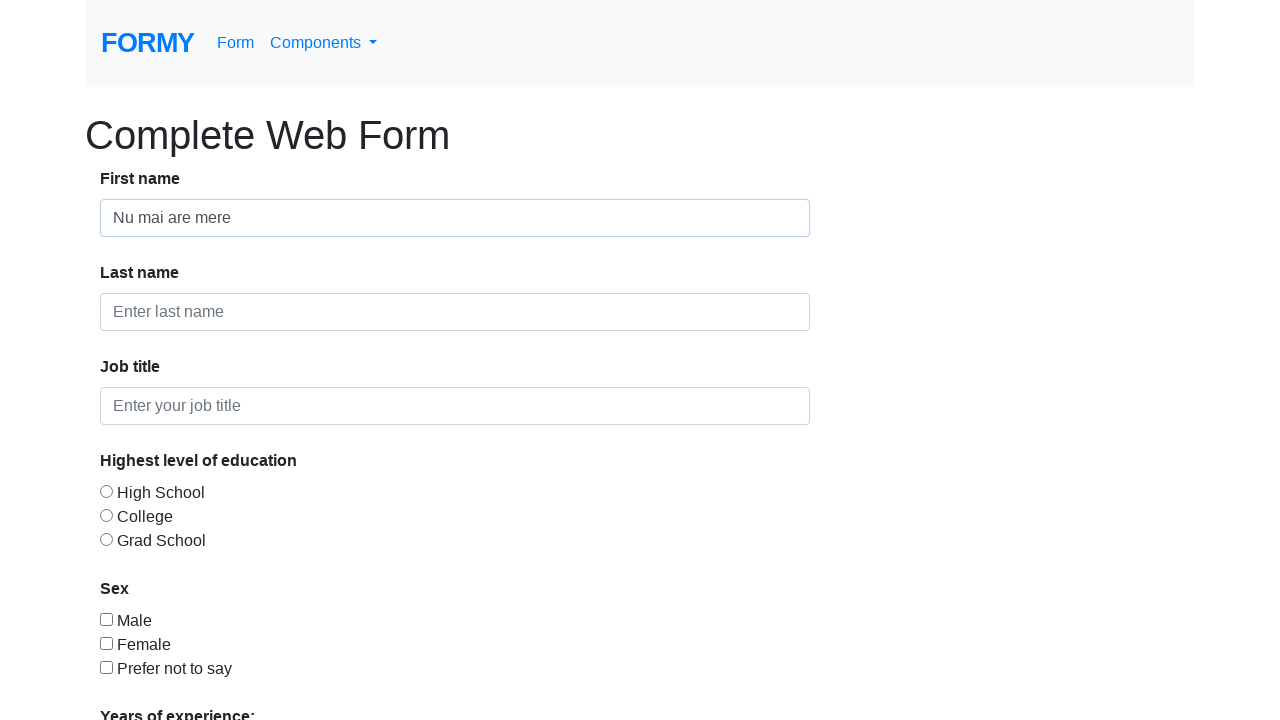

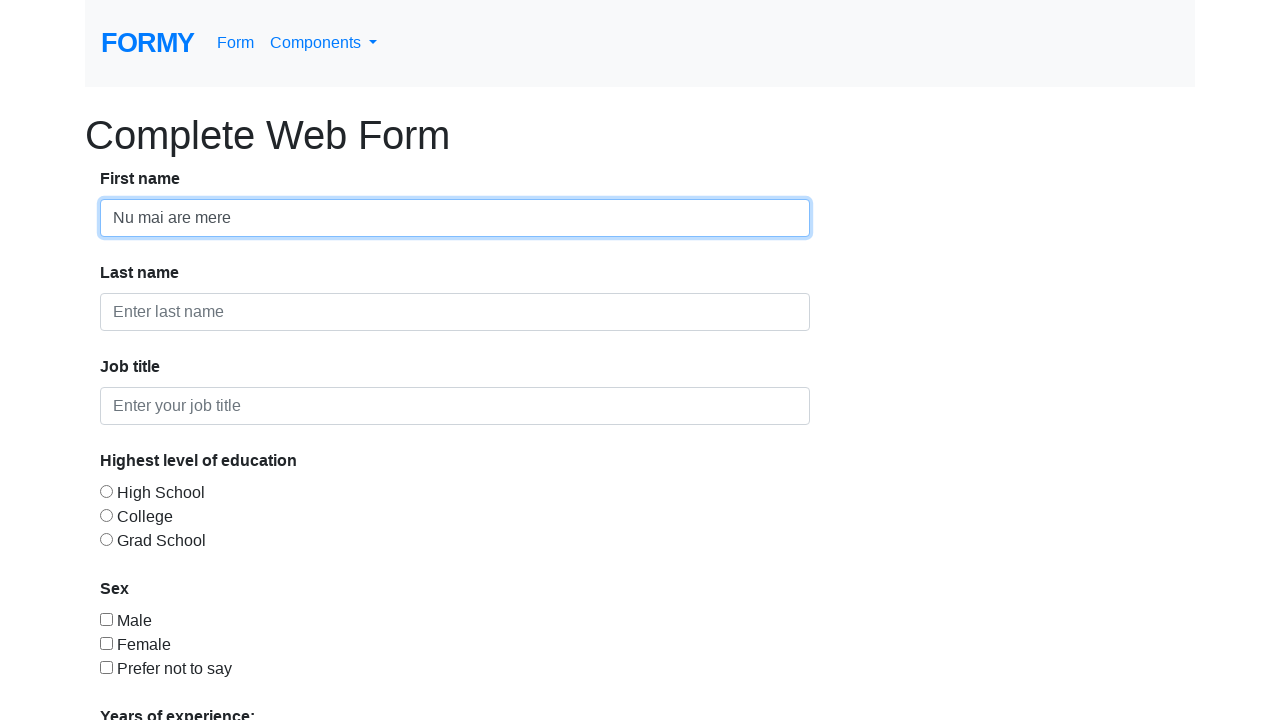